Navigates to Bootswatch default theme page and clicks on the file input field to trigger file chooser interaction

Starting URL: https://bootswatch.com/default

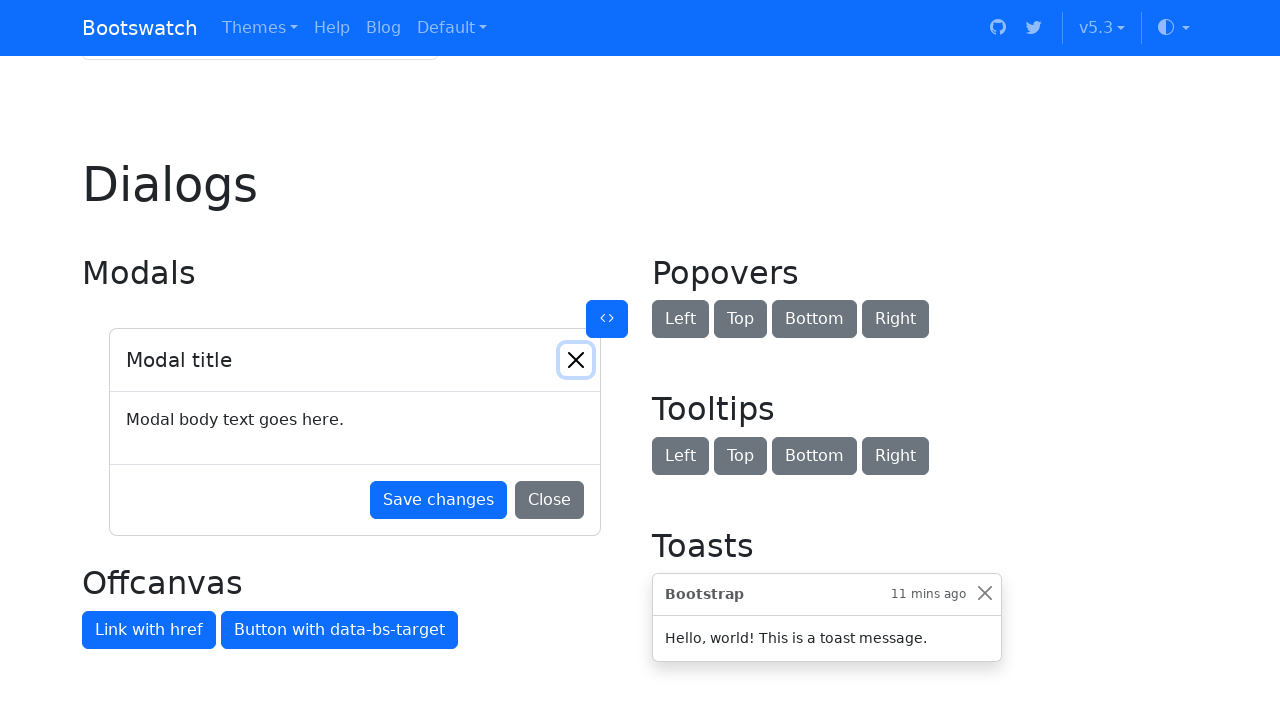

Navigated to Bootswatch default theme page
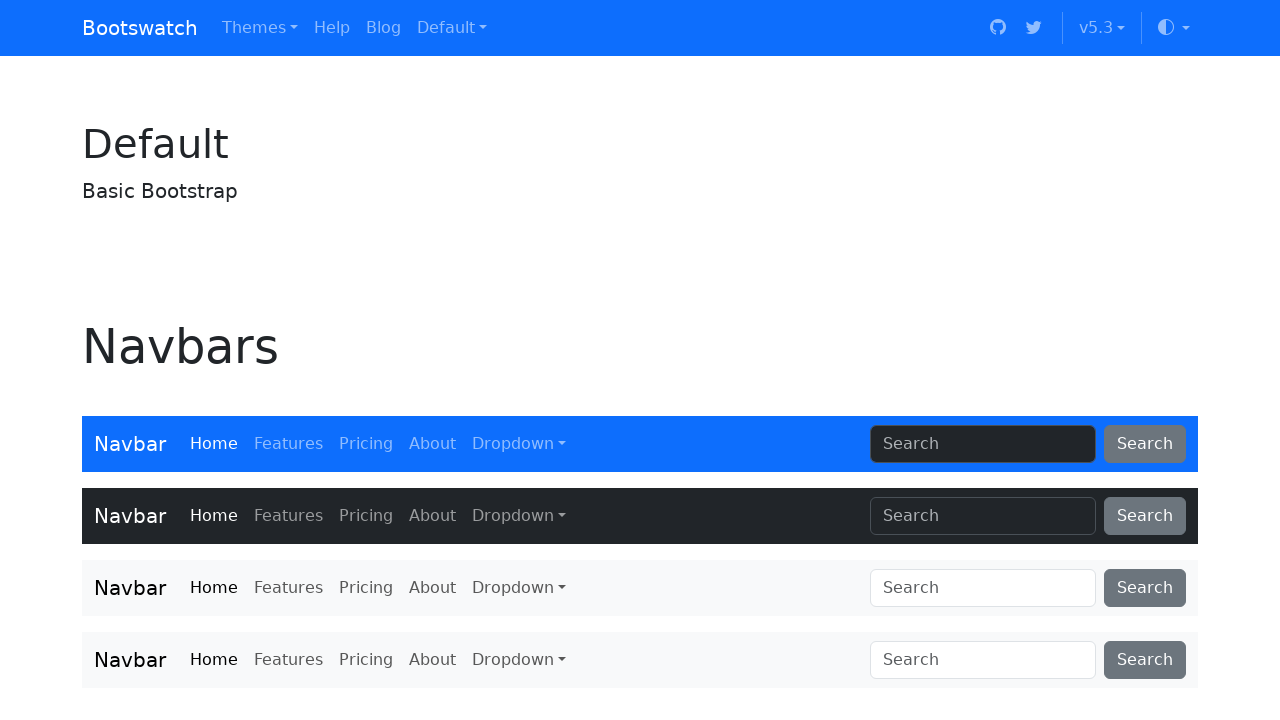

Located file input field labeled 'Default file input example'
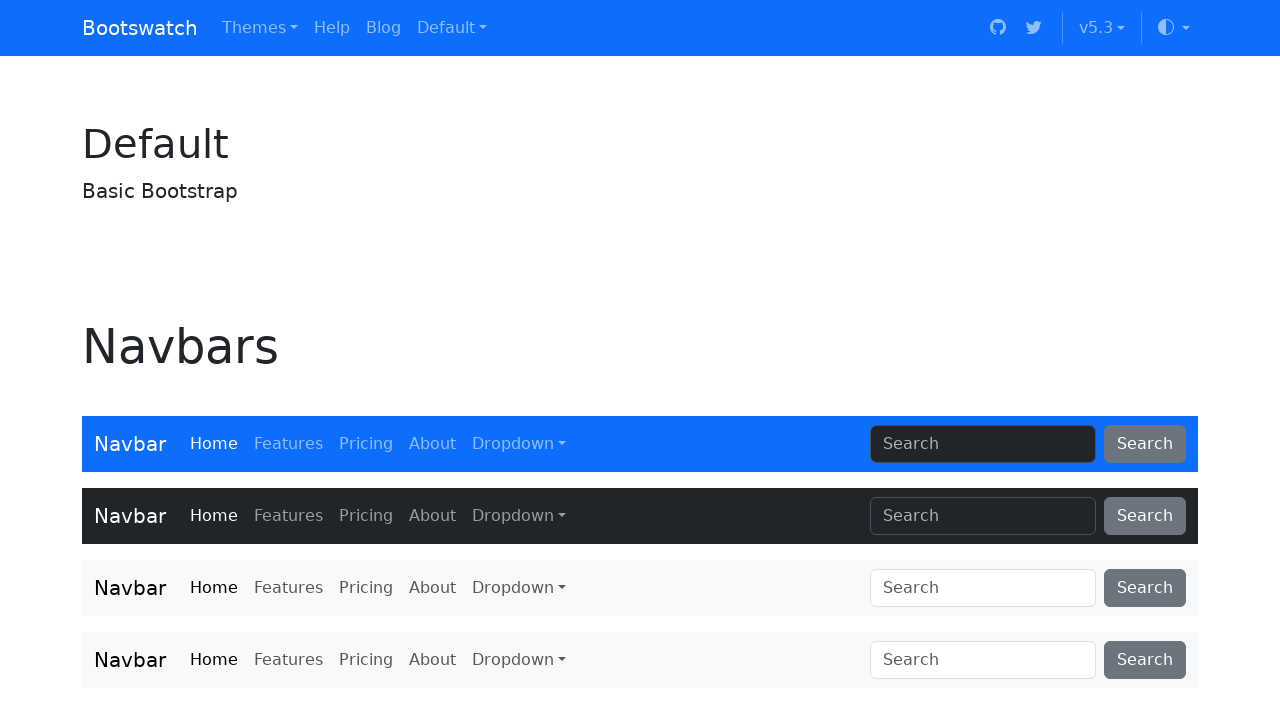

Clicked on the file input field to trigger file chooser interaction at (355, 361) on internal:label="Default file input example"i
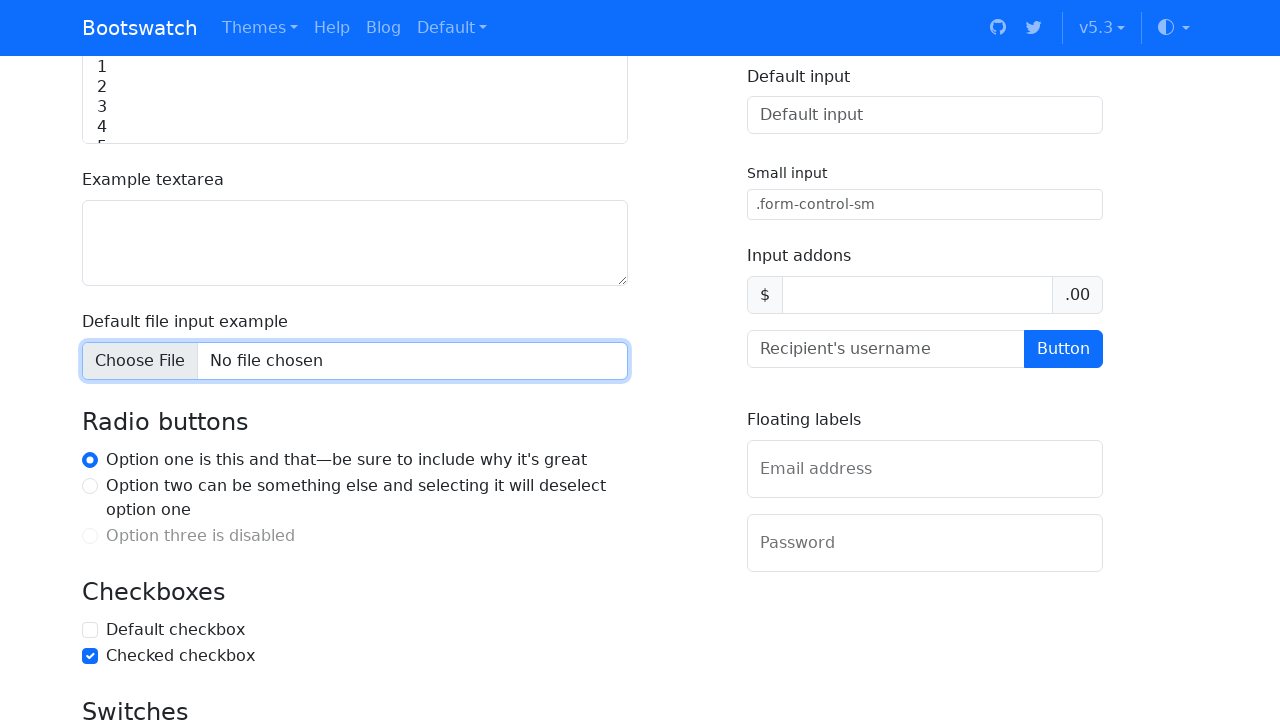

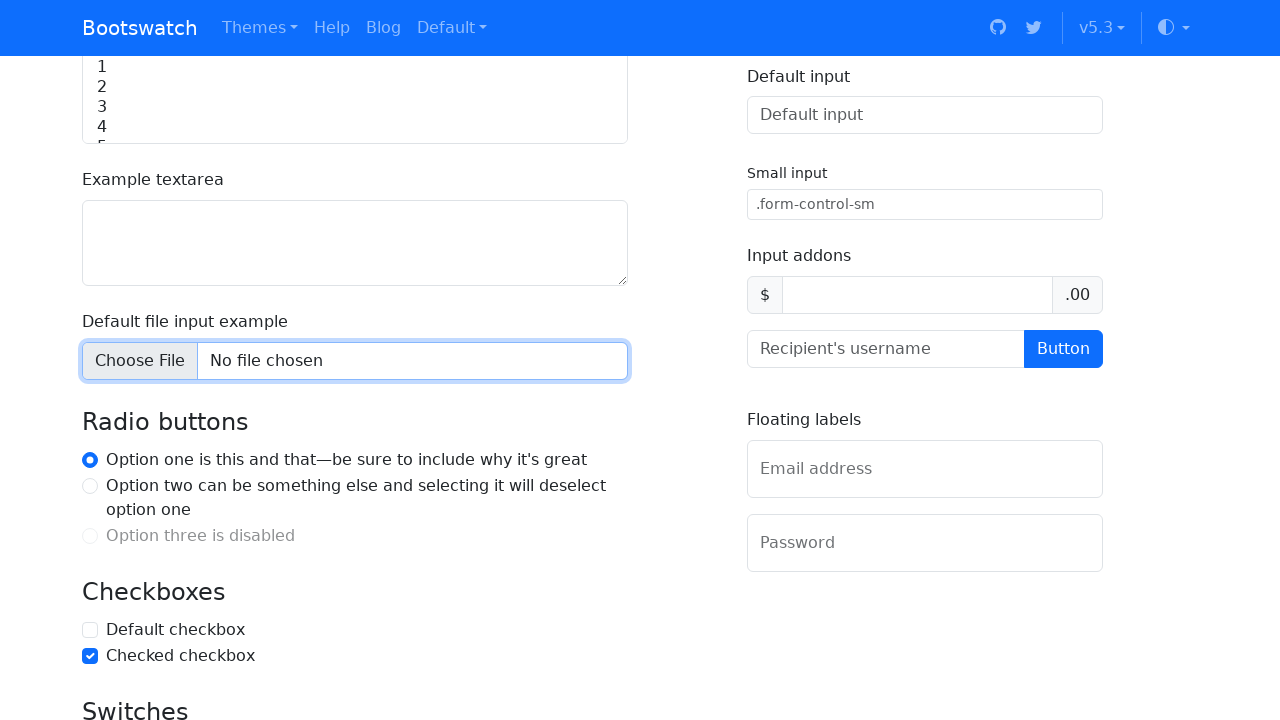